Simple smoke test that navigates to the OrangeHRM login page and verifies the page loads successfully.

Starting URL: https://opensource-demo.orangehrmlive.com/web/index.php/auth/login

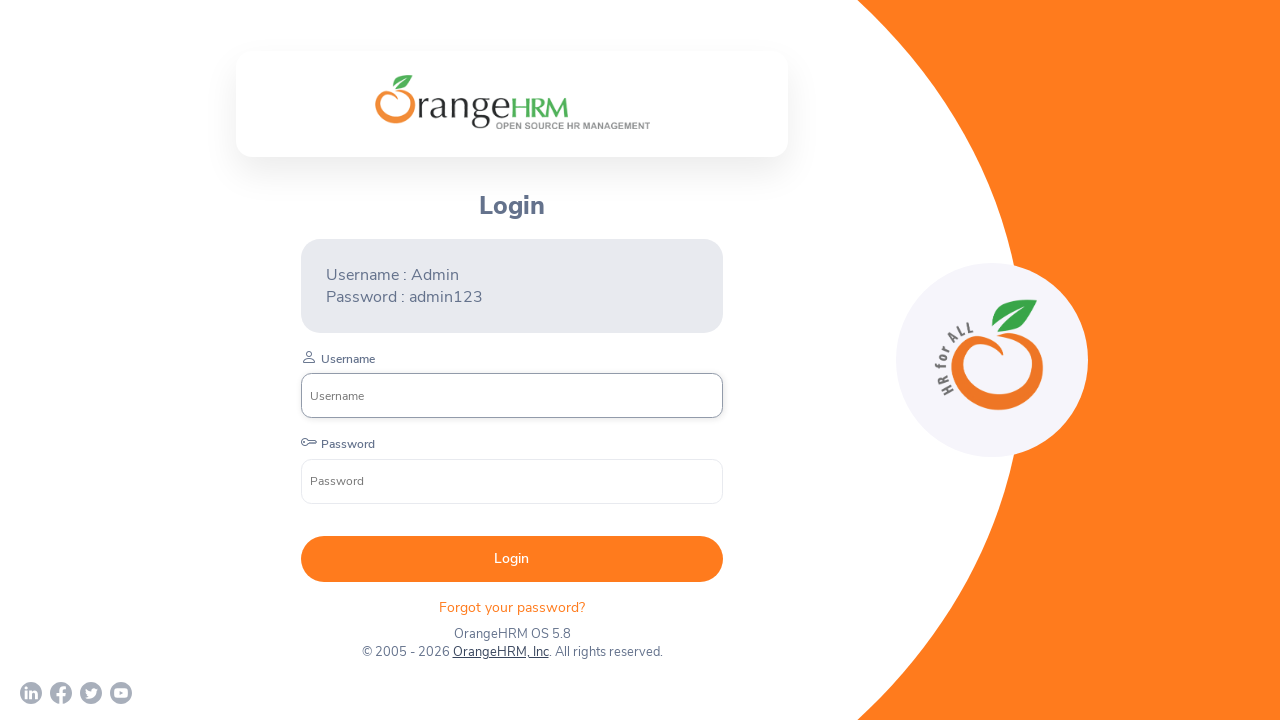

Login page DOM content loaded
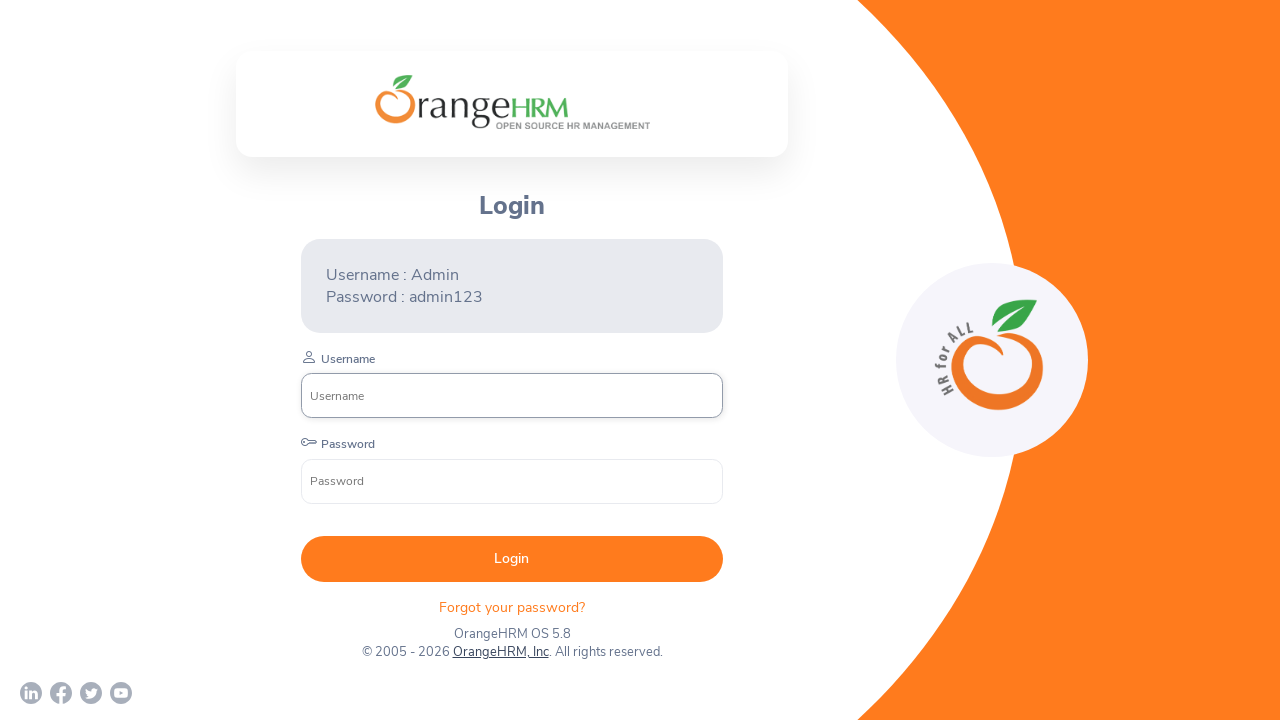

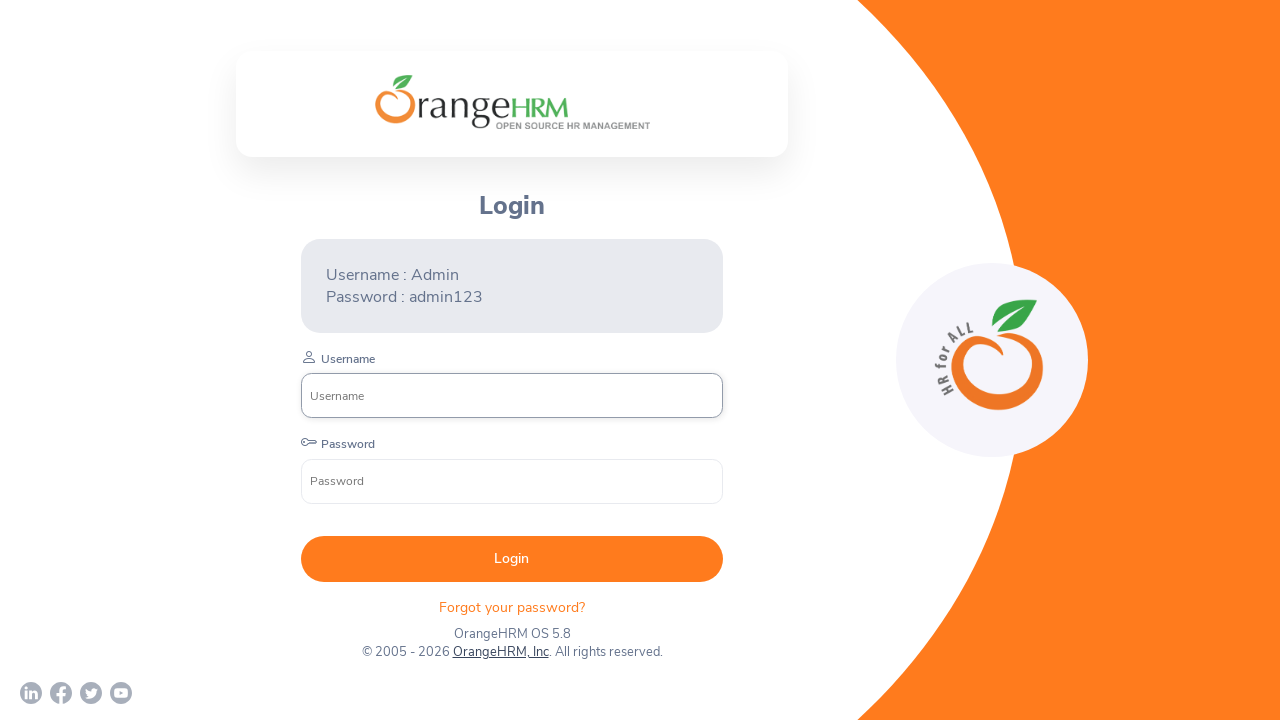